Clicks on the first checkbox on the checkboxes test page

Starting URL: https://the-internet.herokuapp.com/checkboxes

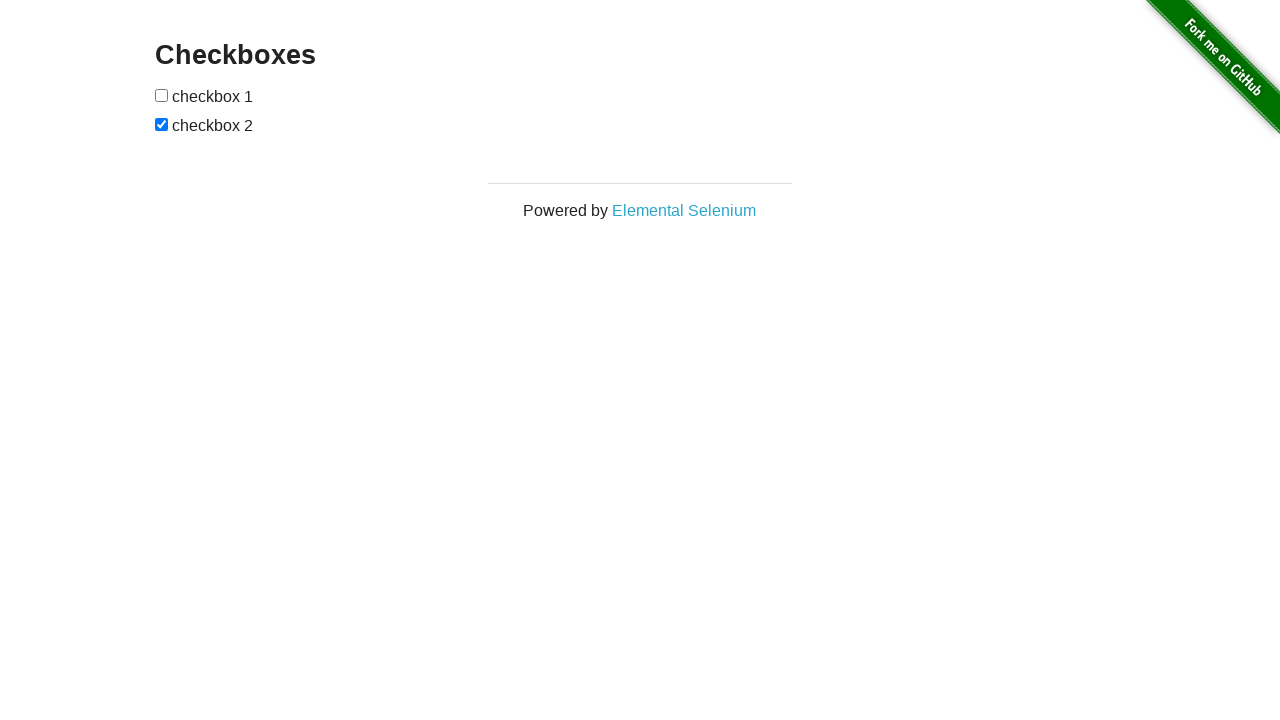

Navigated to checkboxes test page
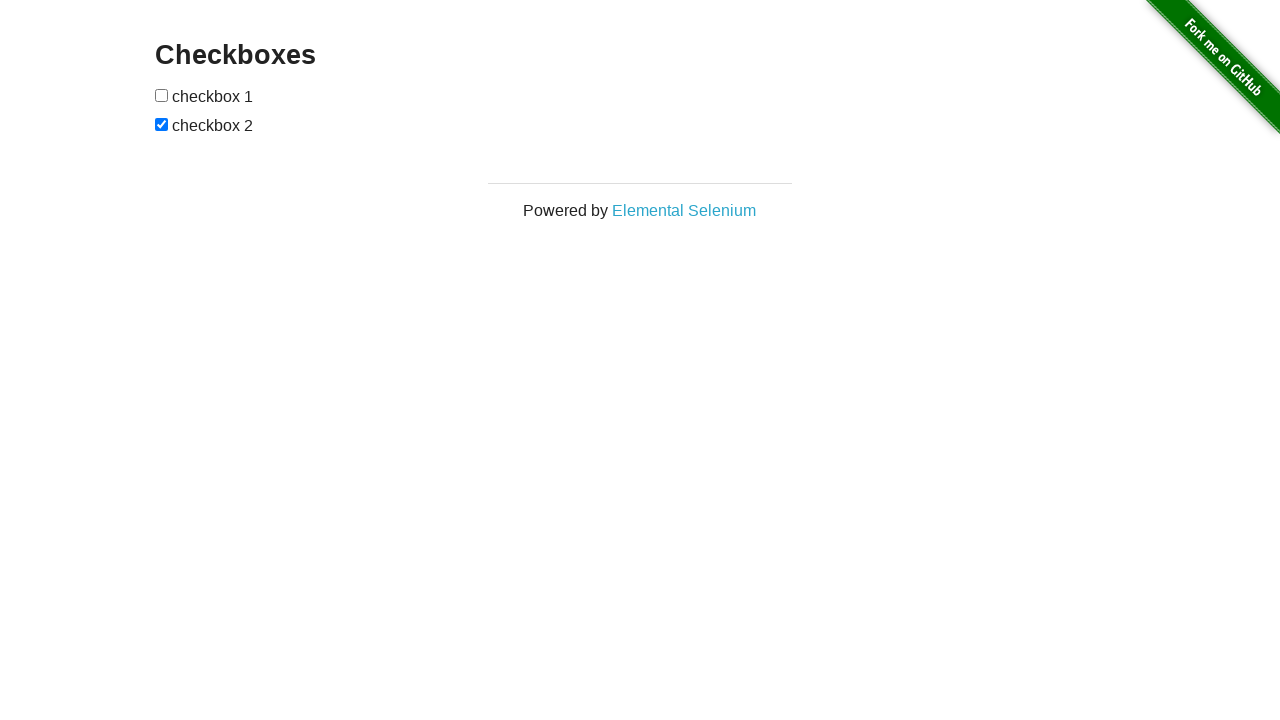

Clicked on the first checkbox at (162, 95) on xpath=//input[1]
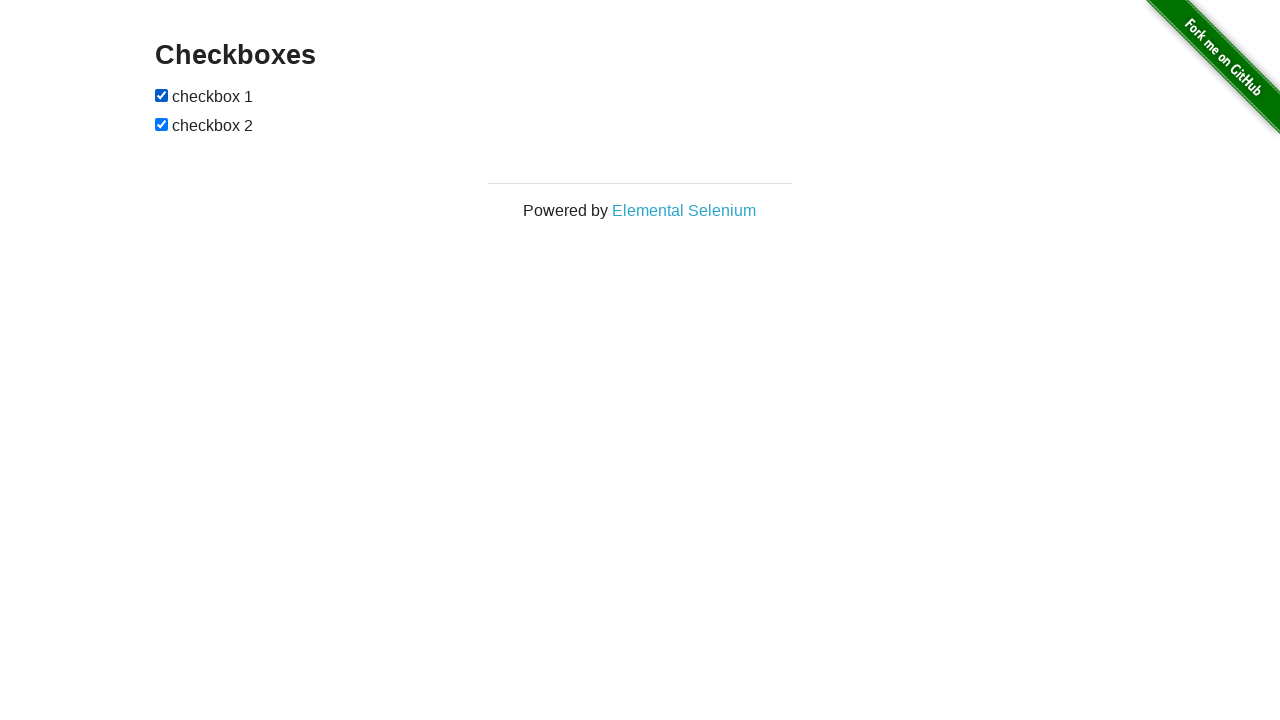

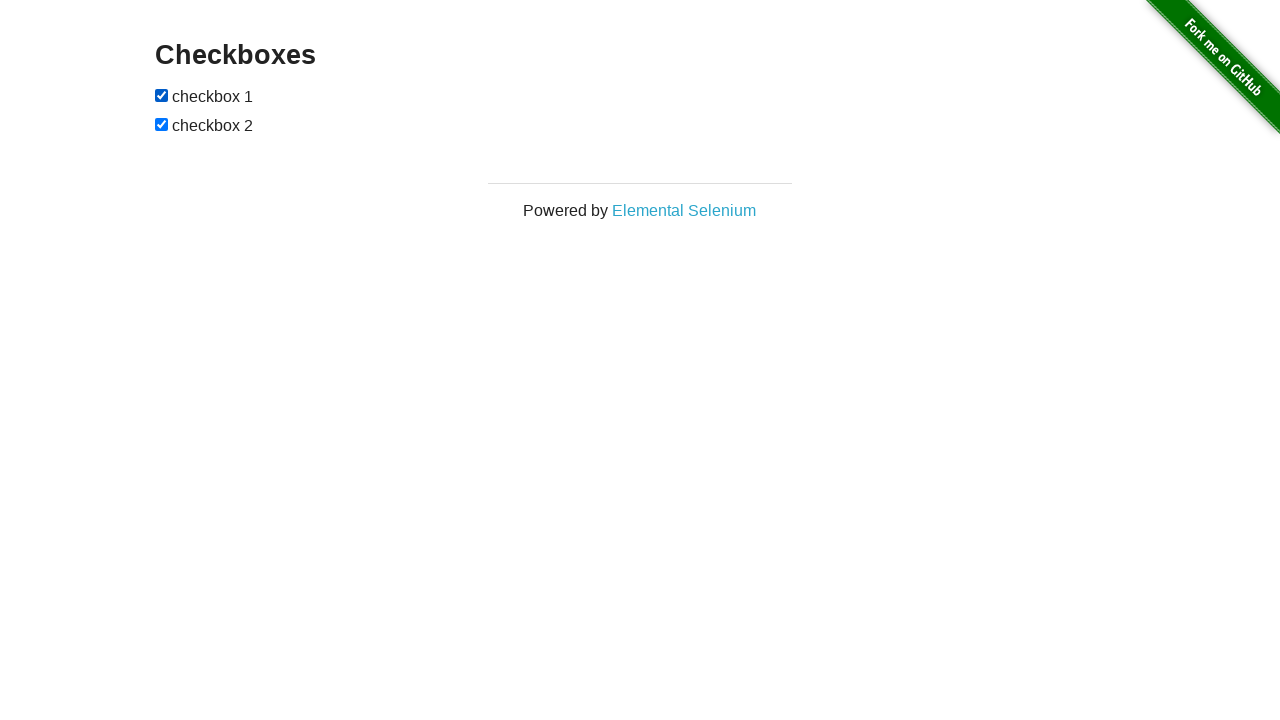